Tests the username field by typing a value and verifying it was entered correctly using assertions

Starting URL: https://qavbox.github.io/demo/signup/

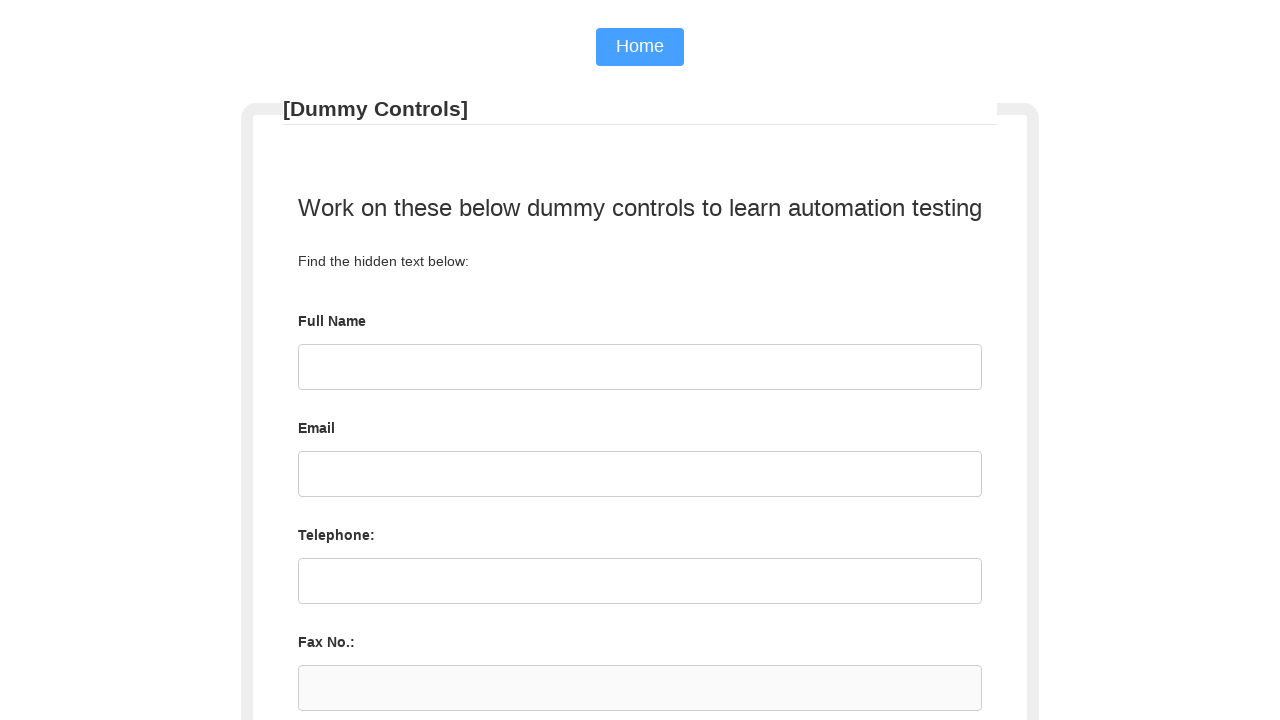

Filled username field with 'Sindhu Mitta' on #username
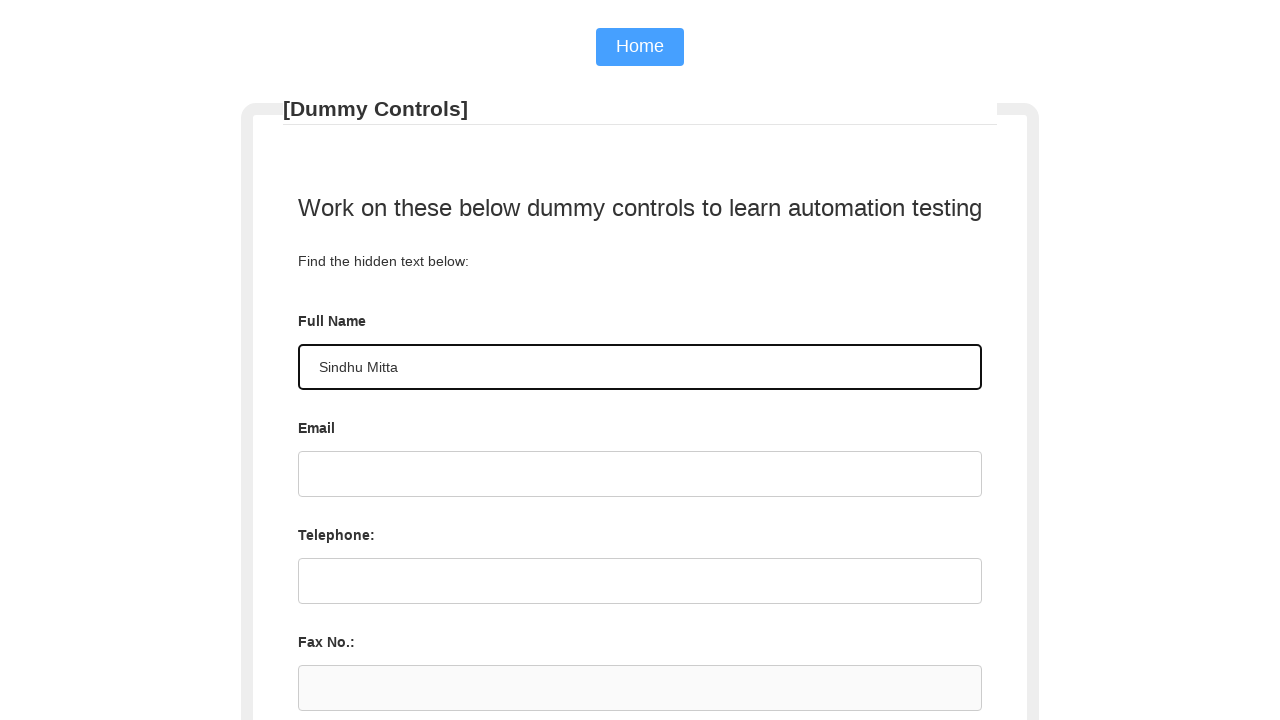

Retrieved username field value
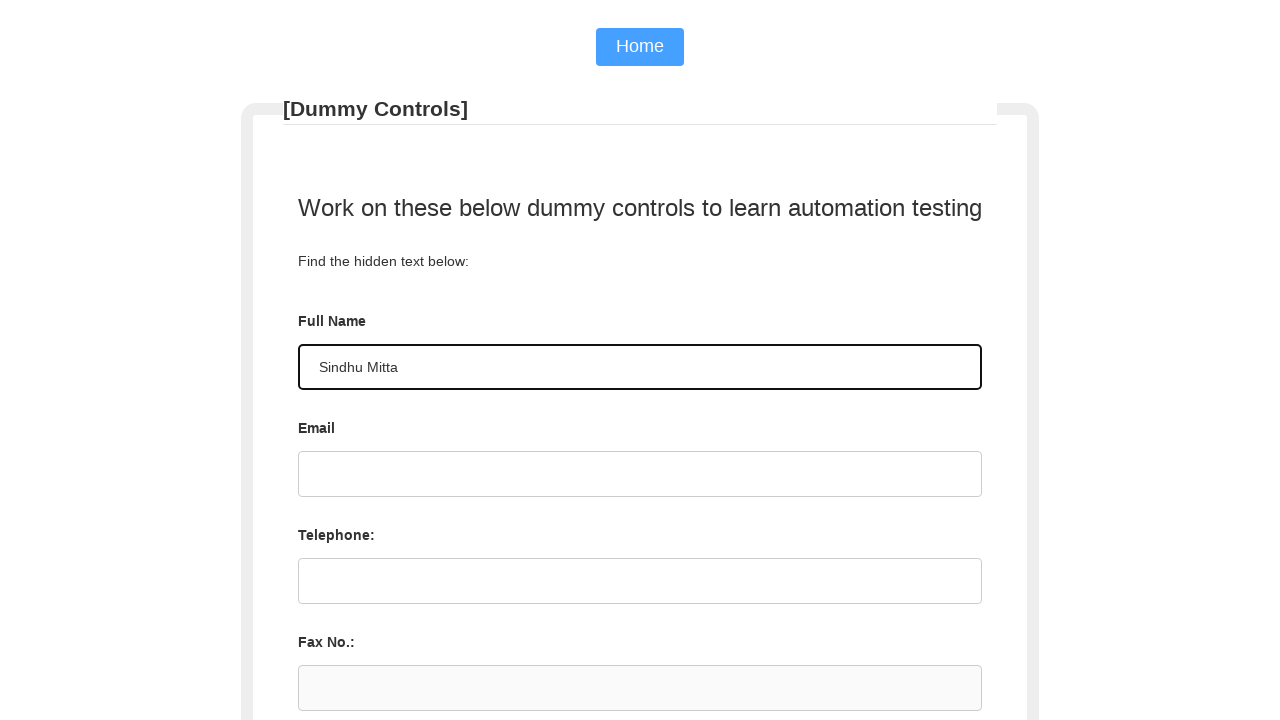

Verified username field contains 'Sindhu Mitta' - assertion passed
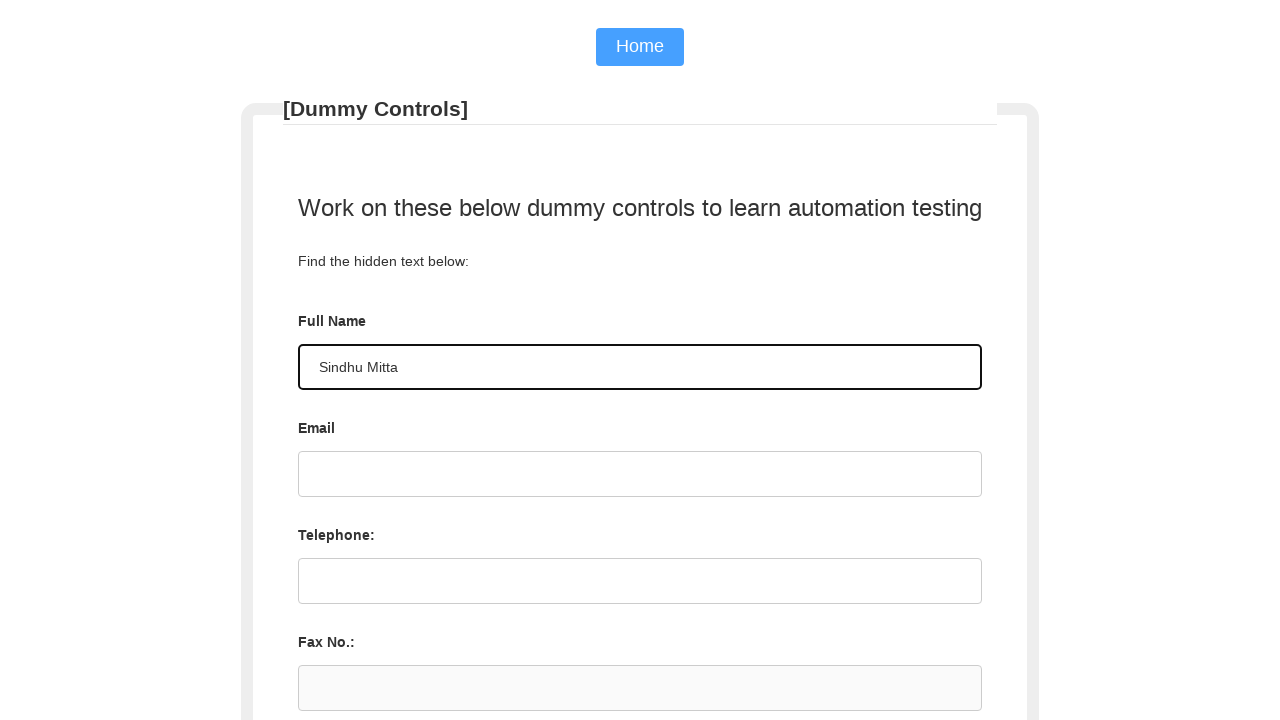

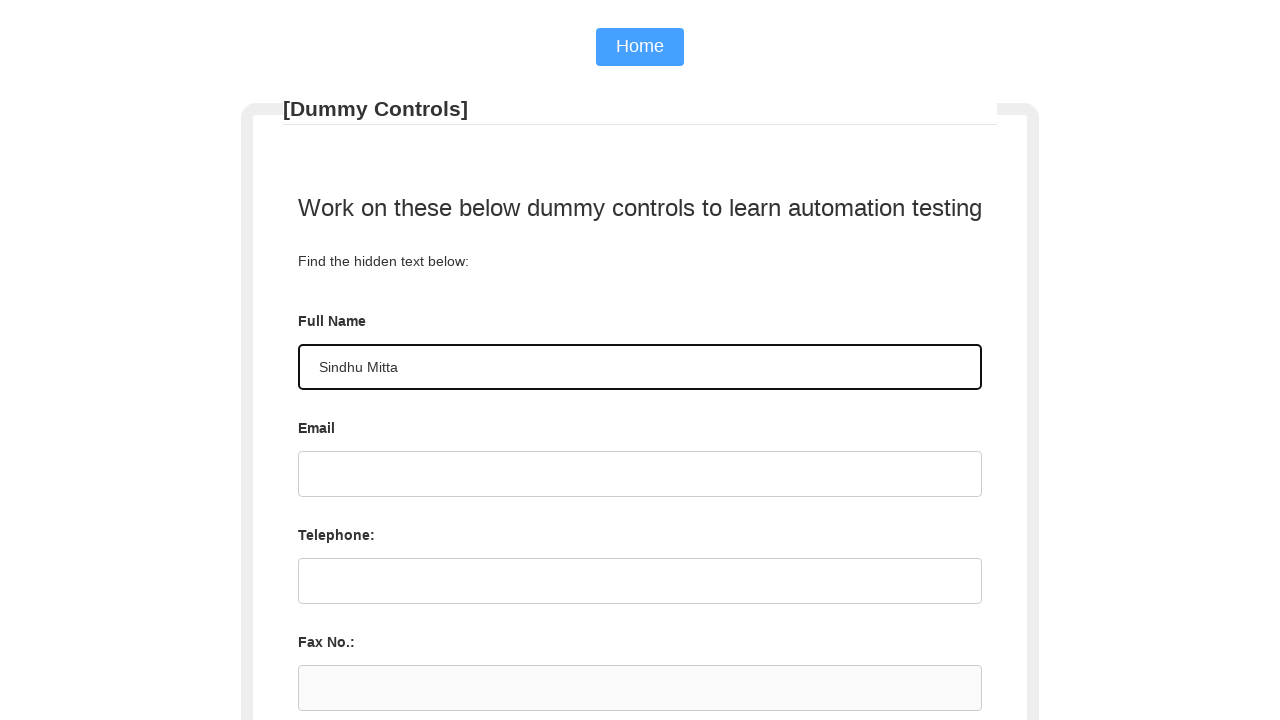